Tests checkbox functionality by clicking a checkbox, verifying it becomes selected, then clicking again to deselect it, and checking the checkbox element properties.

Starting URL: http://qaclickacademy.com/practice.php

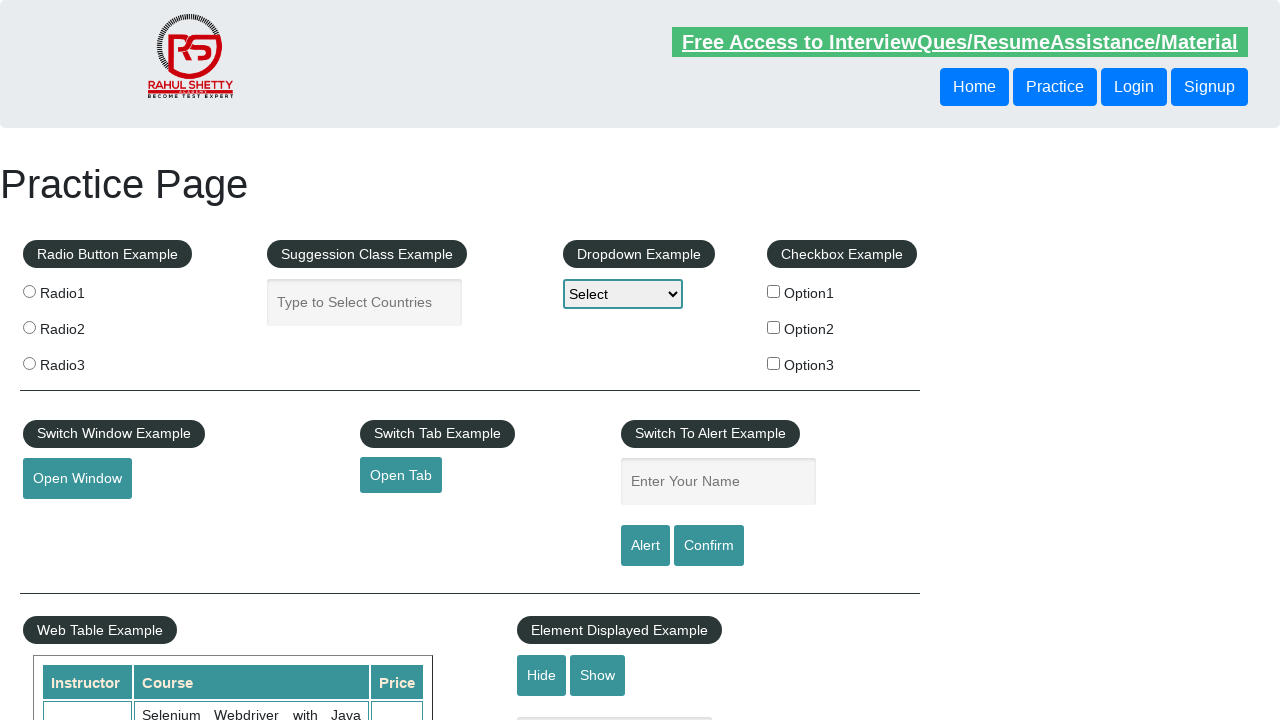

Navigated to QA Click Academy practice page
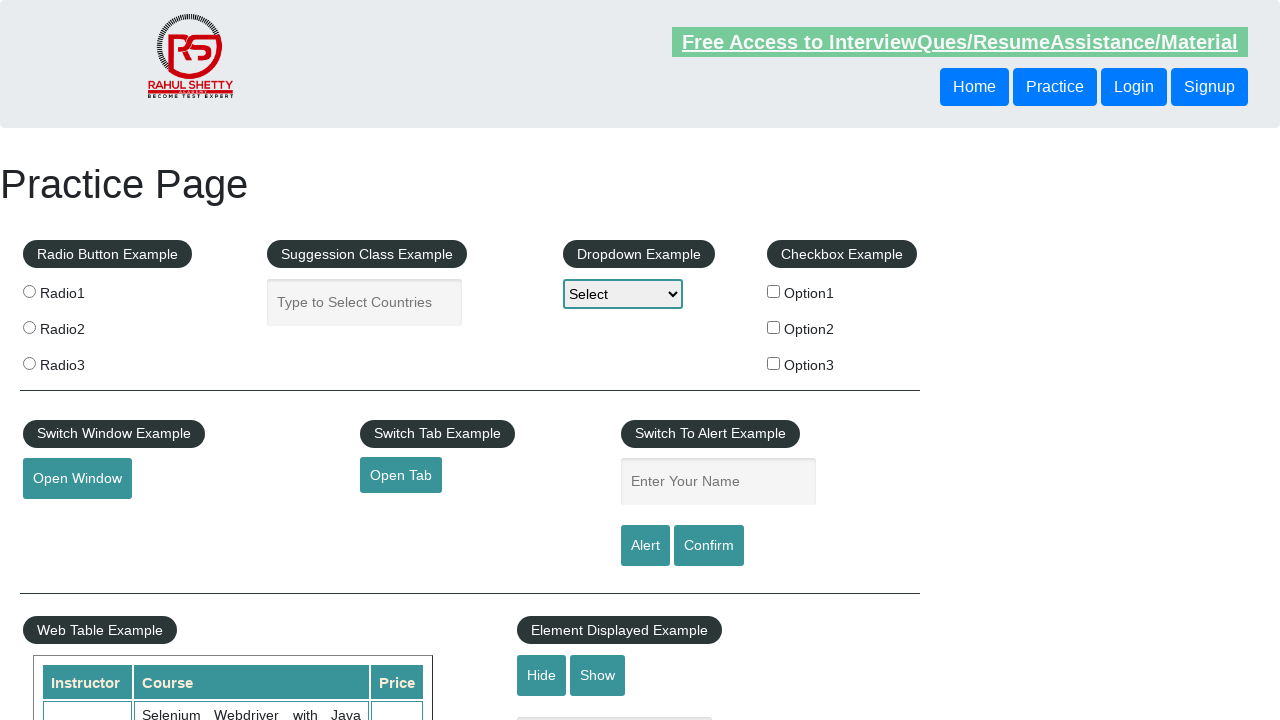

Located checkbox element with ID checkBoxOption1
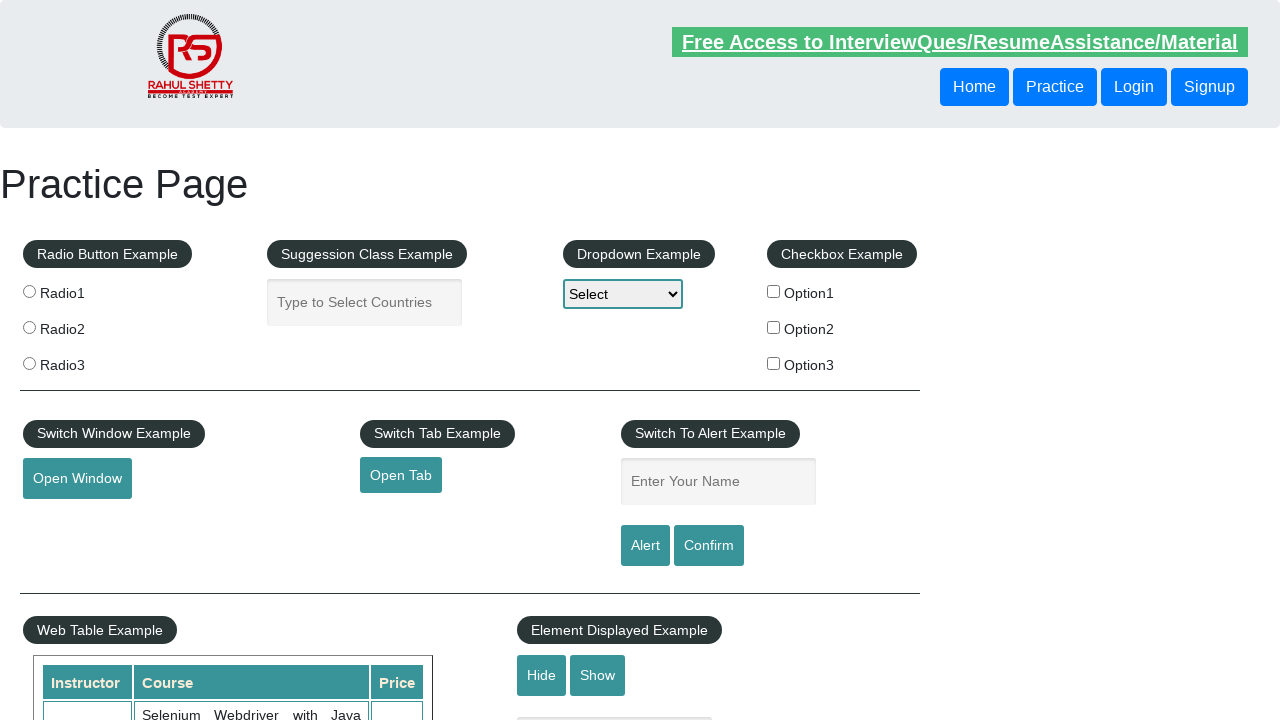

Clicked checkbox to select it at (774, 291) on #checkBoxOption1
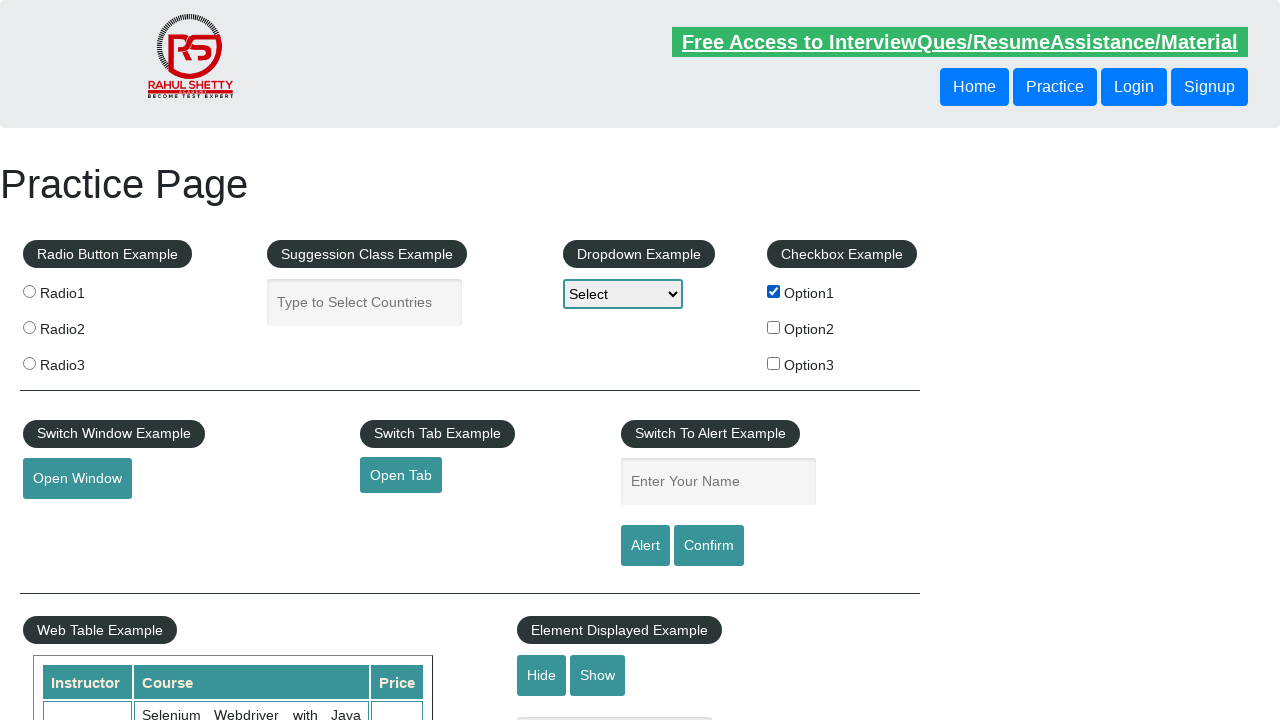

Waited 1 second for checkbox state to update
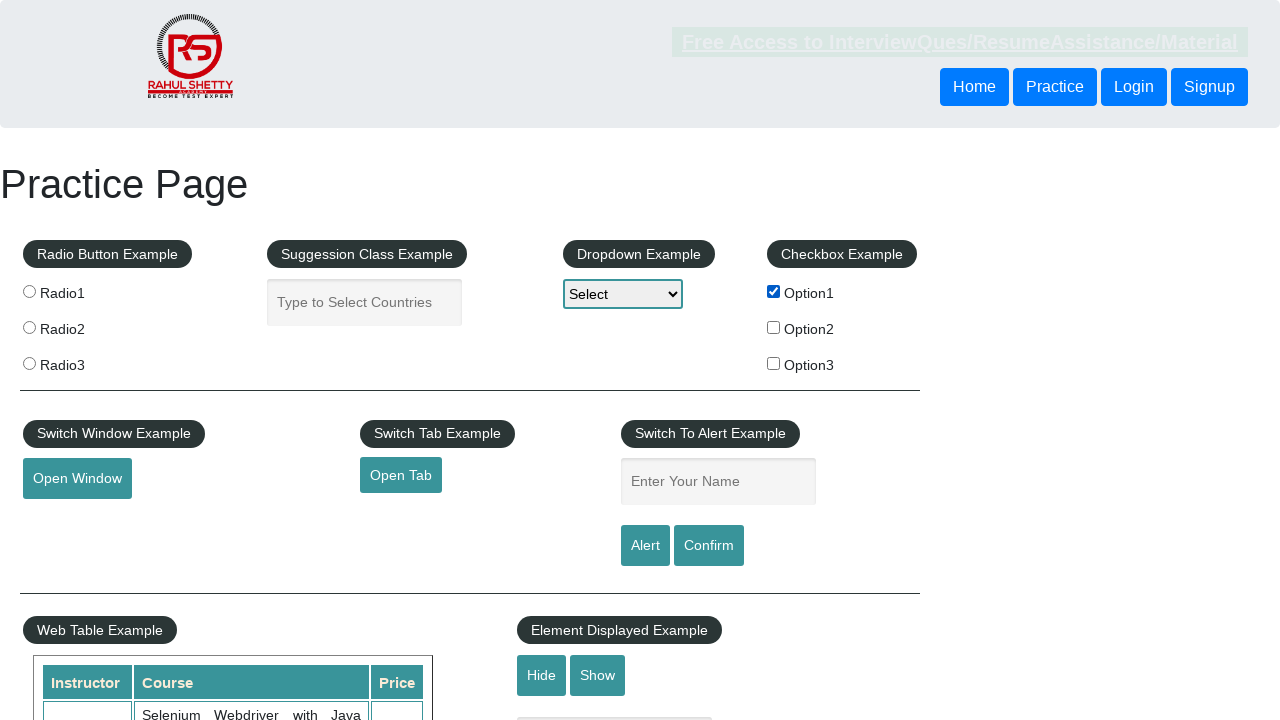

Clicked checkbox again to deselect it at (774, 291) on #checkBoxOption1
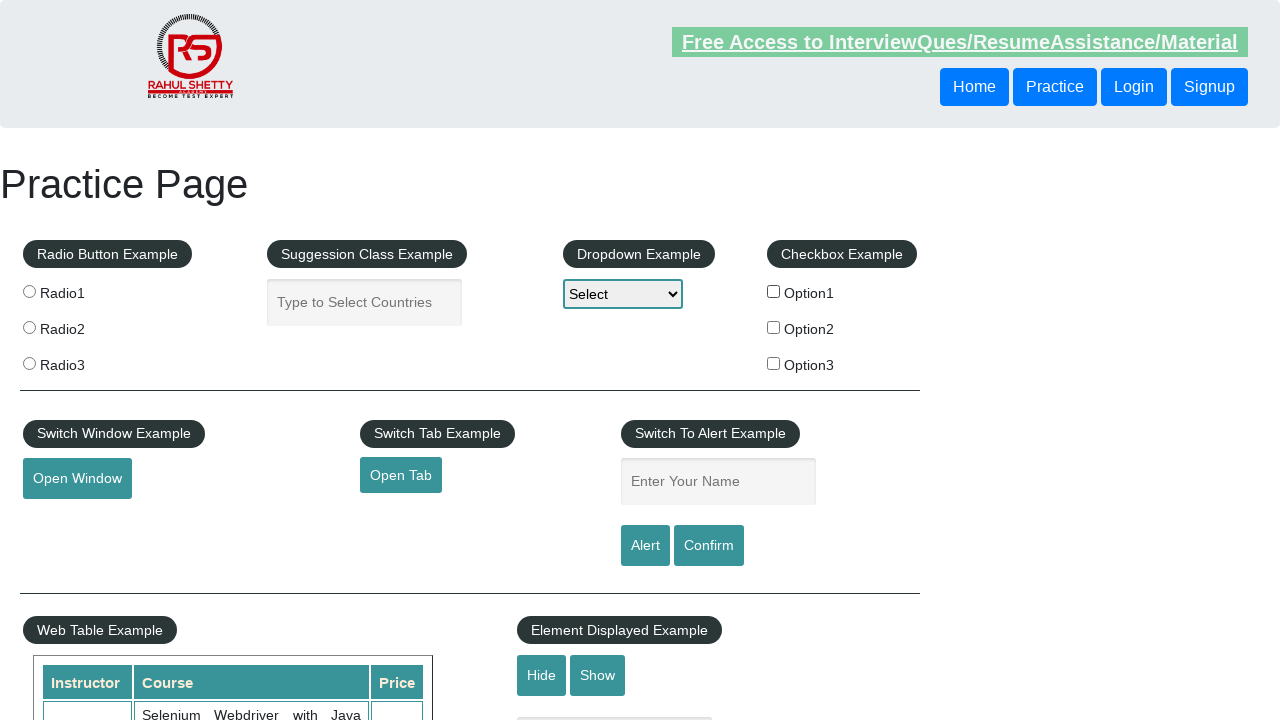

Verified checkbox element exists in the DOM
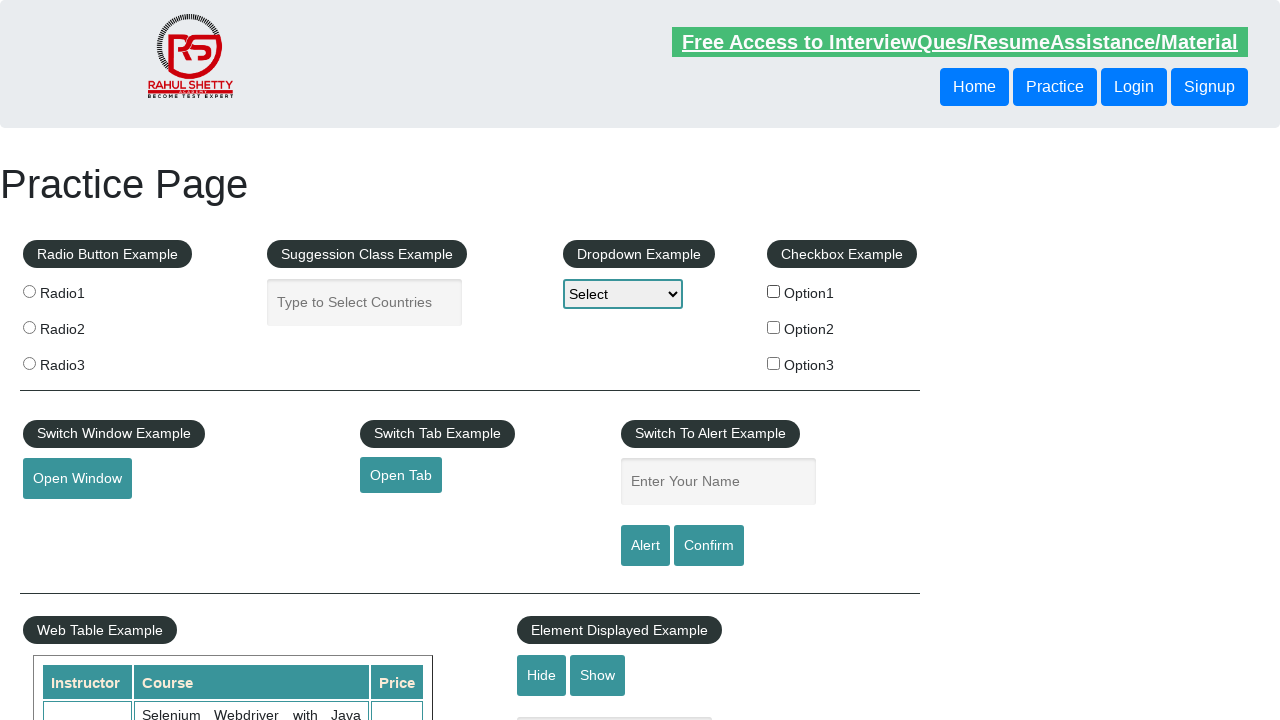

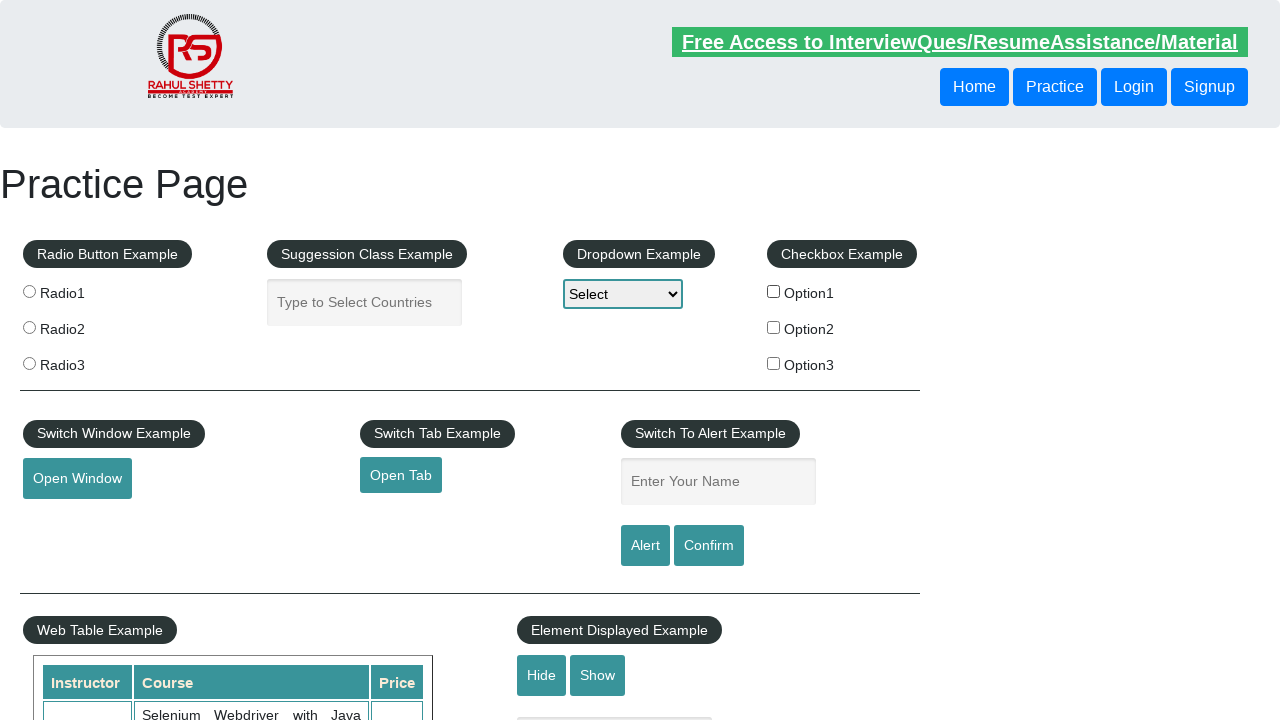